Navigates to the Maruti Suzuki India website homepage and verifies the page loads successfully.

Starting URL: https://www.marutisuzuki.com/

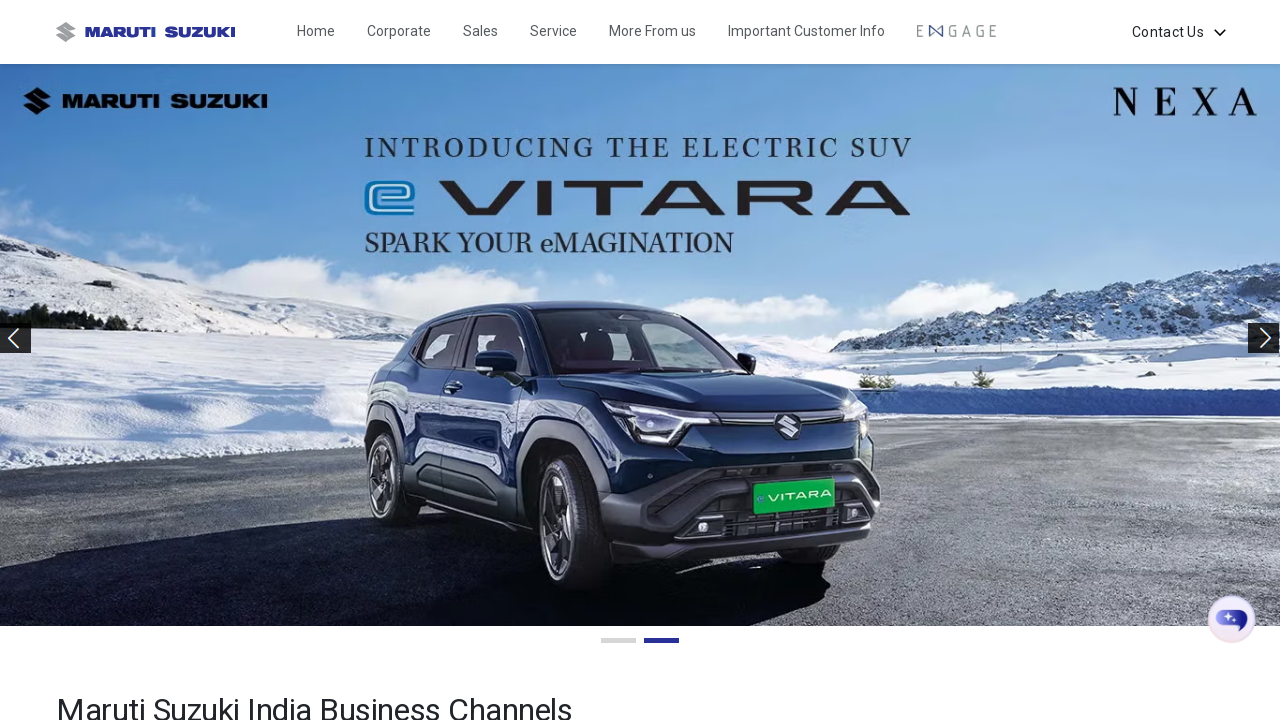

Waited for page to reach domcontentloaded state
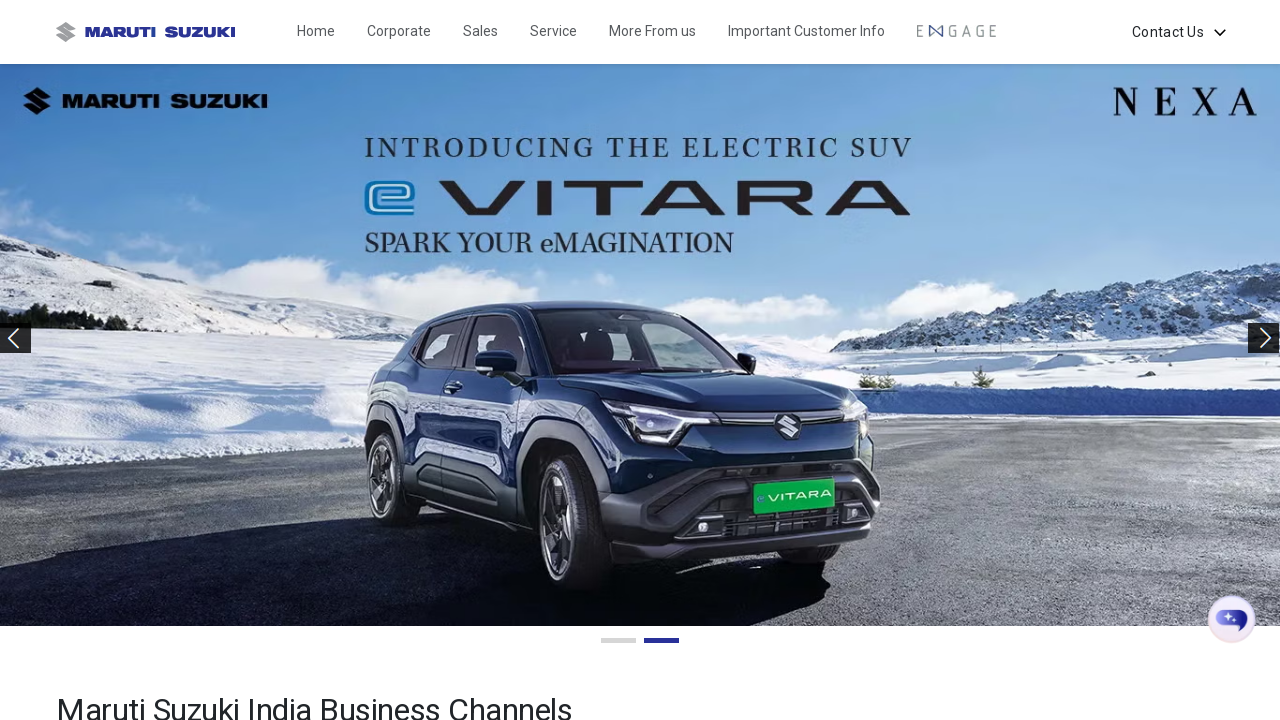

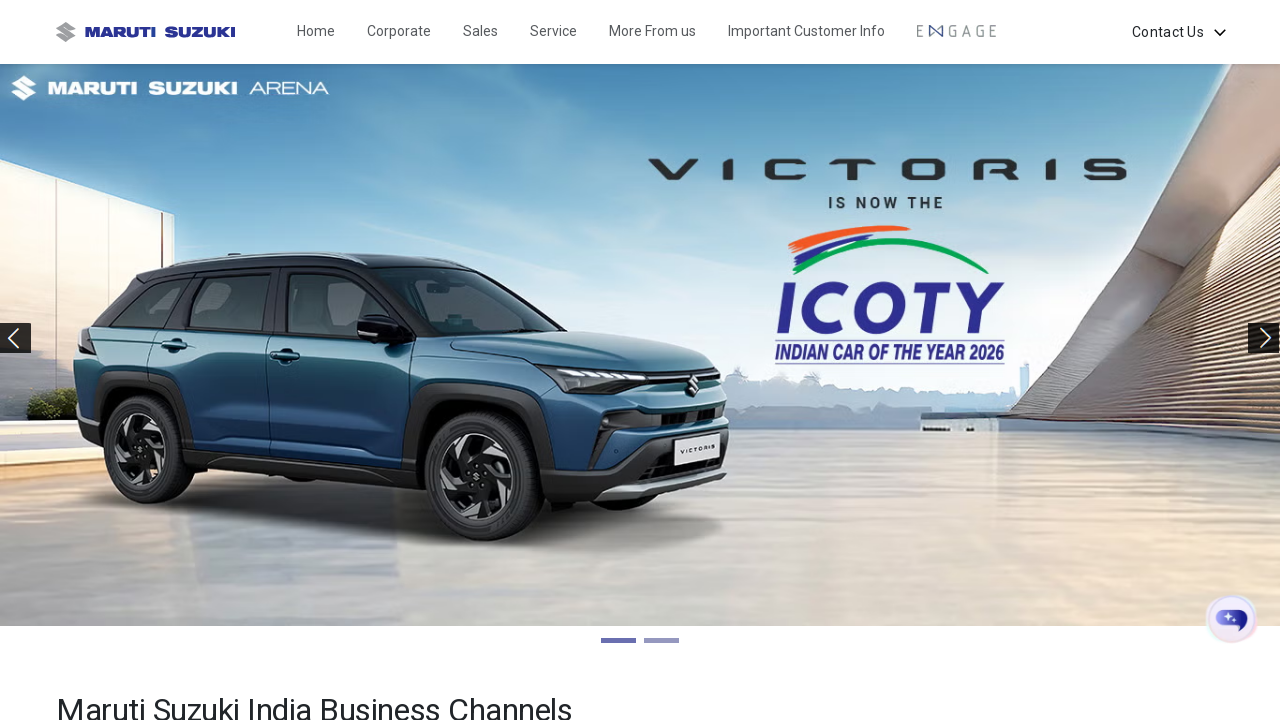